Tests clearing the complete state of all items by checking and unchecking the toggle all

Starting URL: https://demo.playwright.dev/todomvc

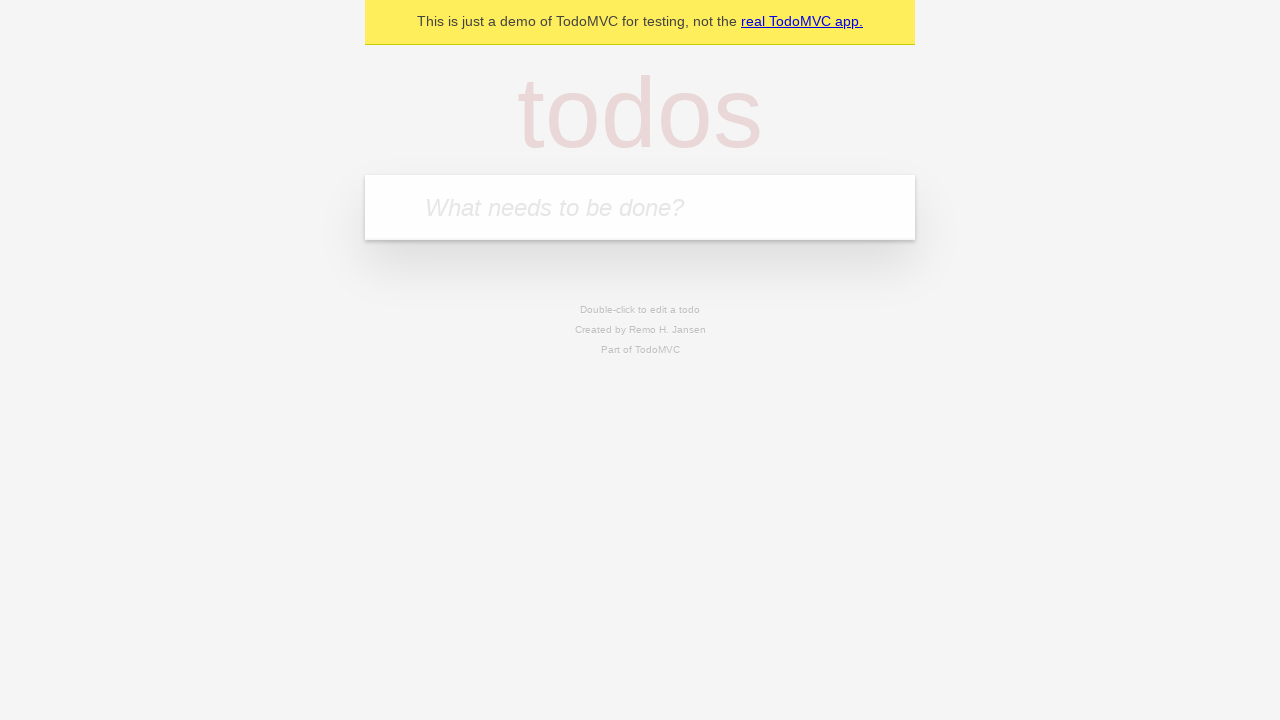

Filled todo input with 'buy some cheese' on internal:attr=[placeholder="What needs to be done?"i]
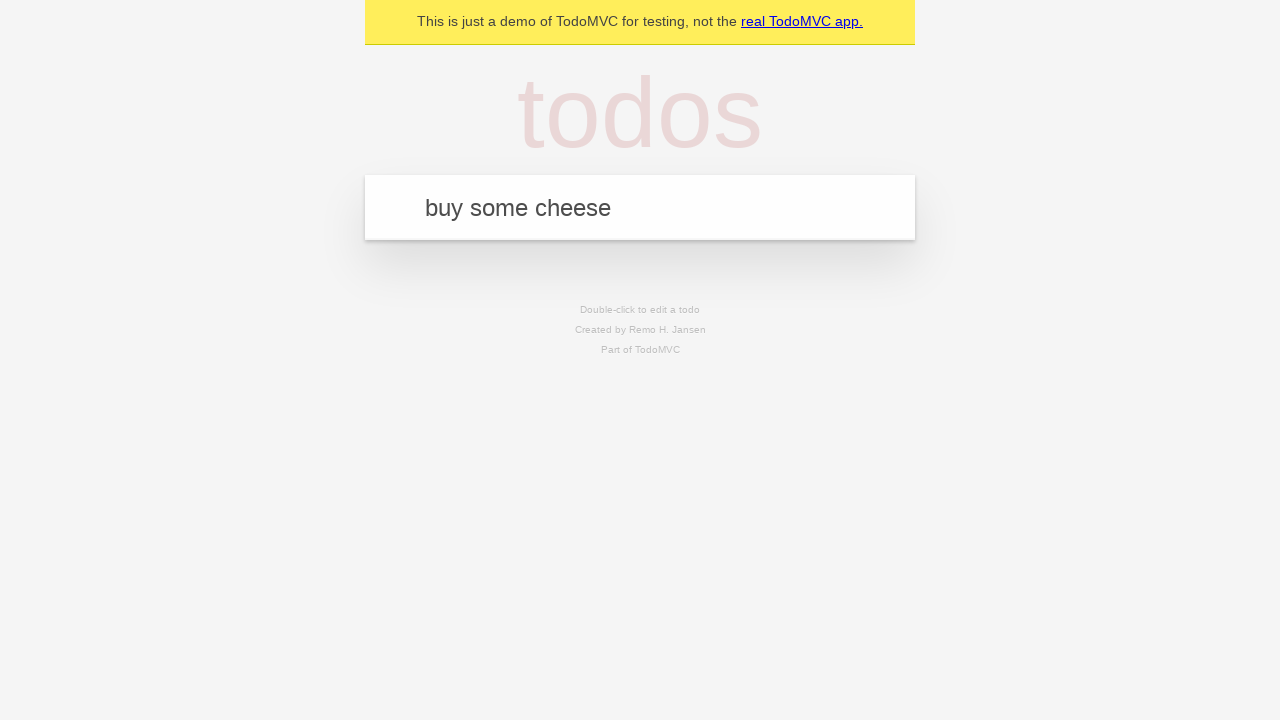

Pressed Enter to add first todo on internal:attr=[placeholder="What needs to be done?"i]
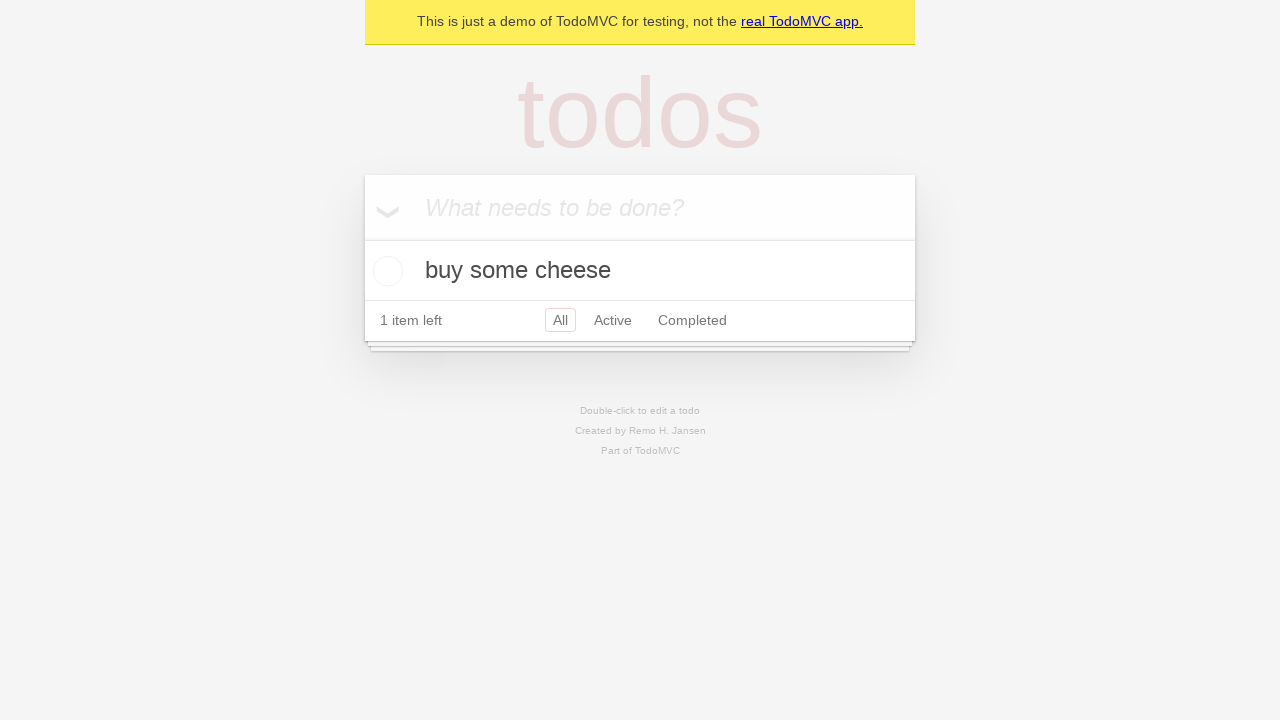

Filled todo input with 'feed the cat' on internal:attr=[placeholder="What needs to be done?"i]
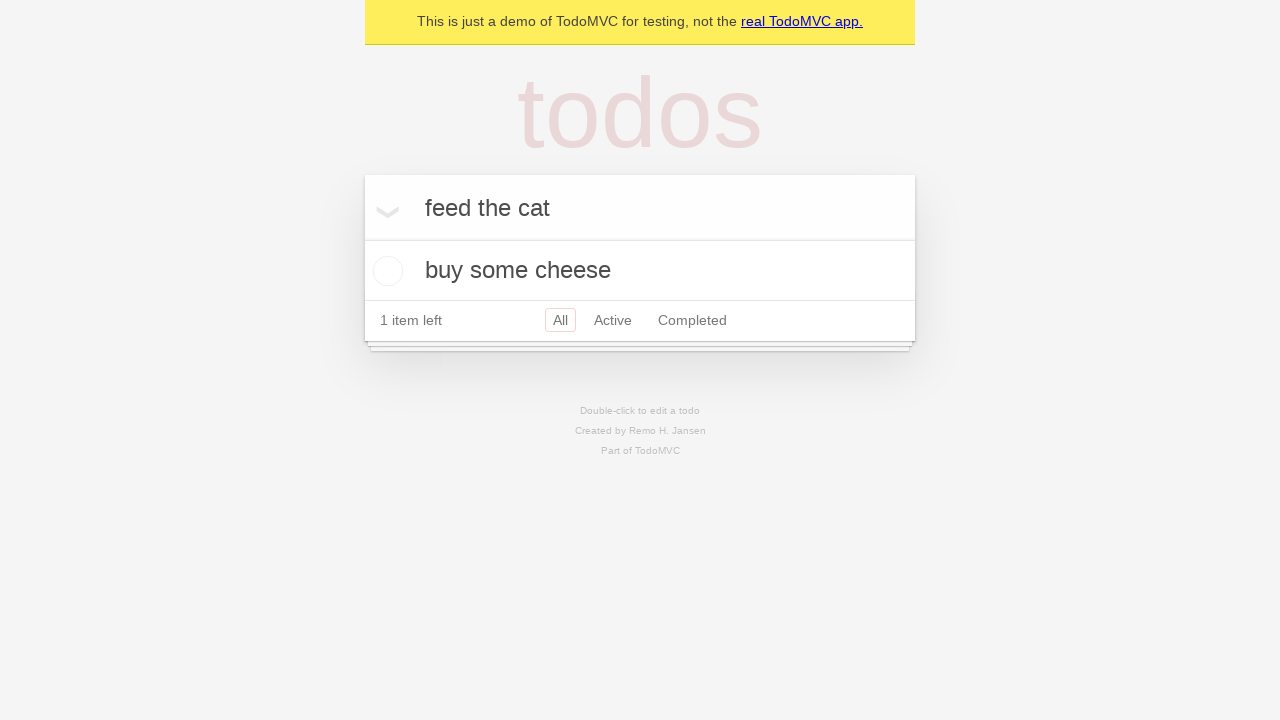

Pressed Enter to add second todo on internal:attr=[placeholder="What needs to be done?"i]
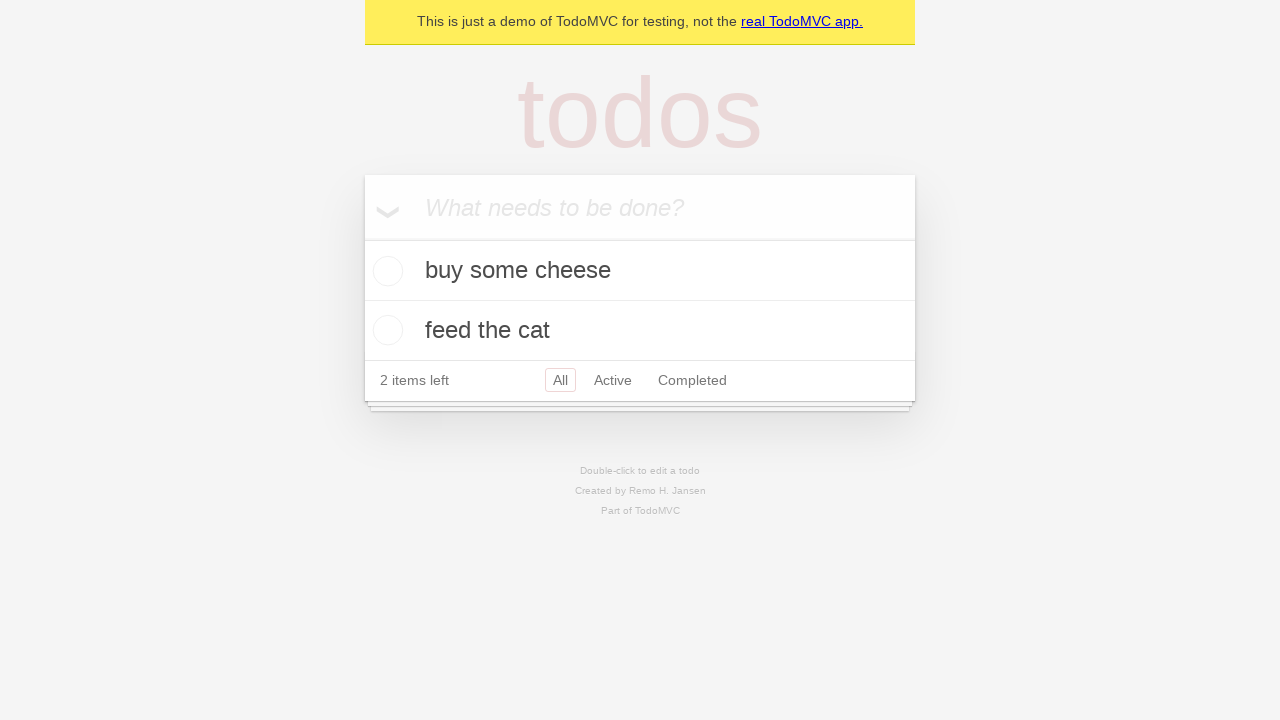

Filled todo input with 'book a doctors appointment' on internal:attr=[placeholder="What needs to be done?"i]
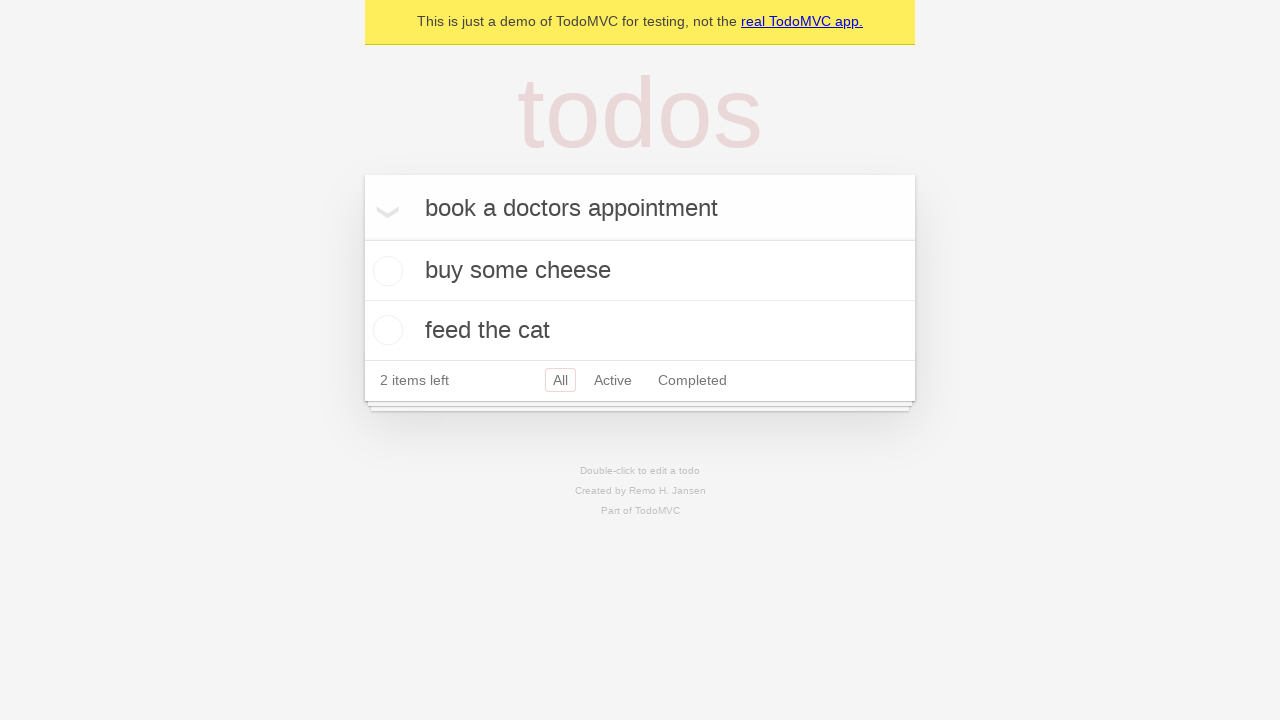

Pressed Enter to add third todo on internal:attr=[placeholder="What needs to be done?"i]
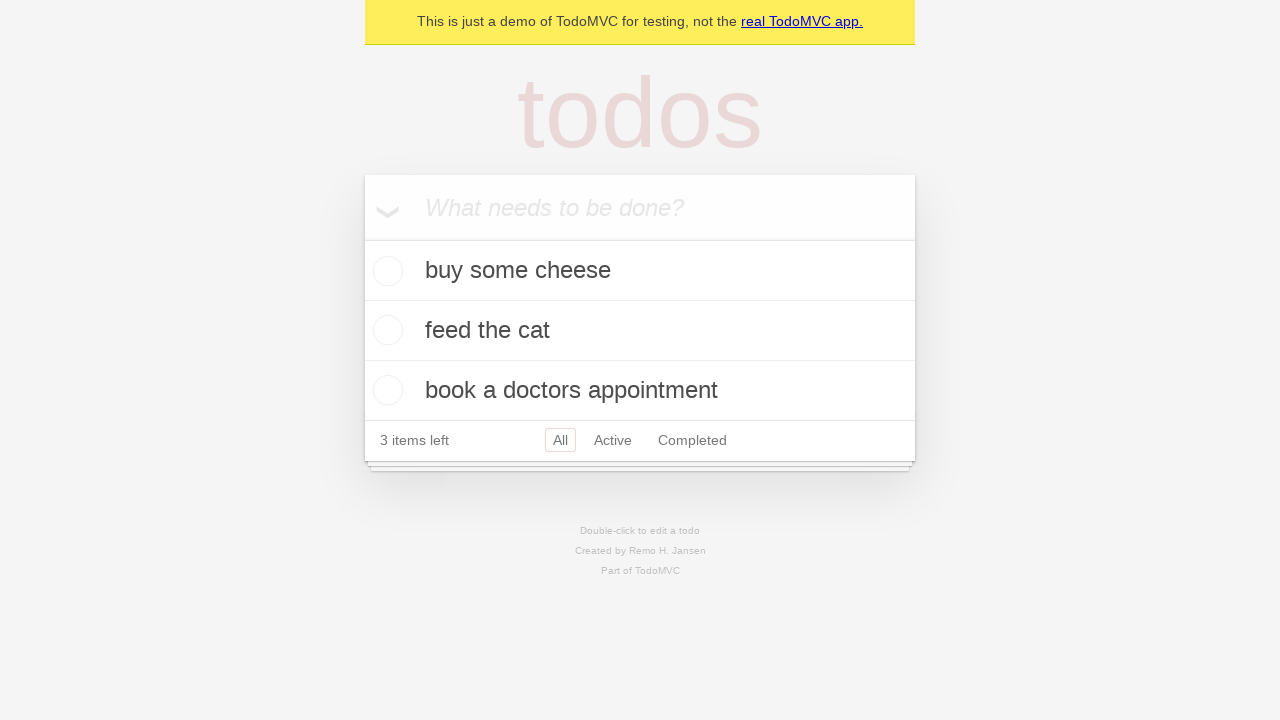

Checked 'Mark all as complete' toggle to mark all todos as complete at (362, 238) on internal:label="Mark all as complete"i
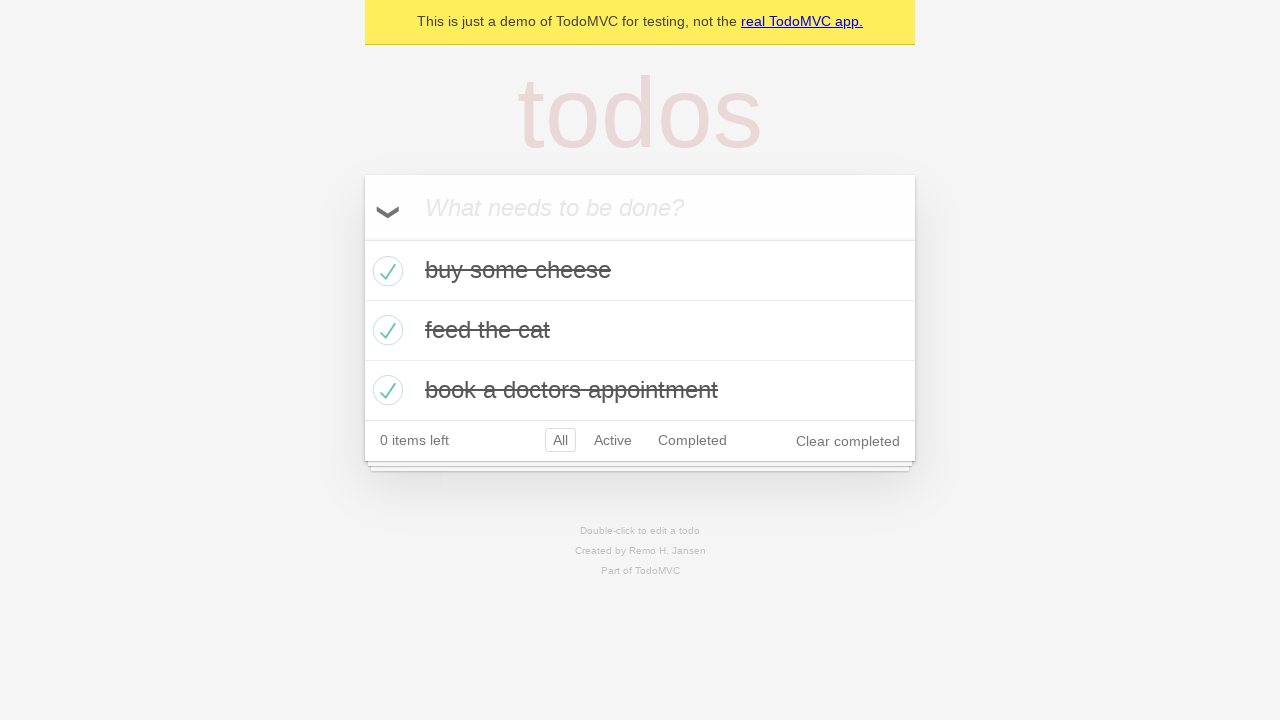

Unchecked 'Mark all as complete' toggle to clear complete state from all todos at (362, 238) on internal:label="Mark all as complete"i
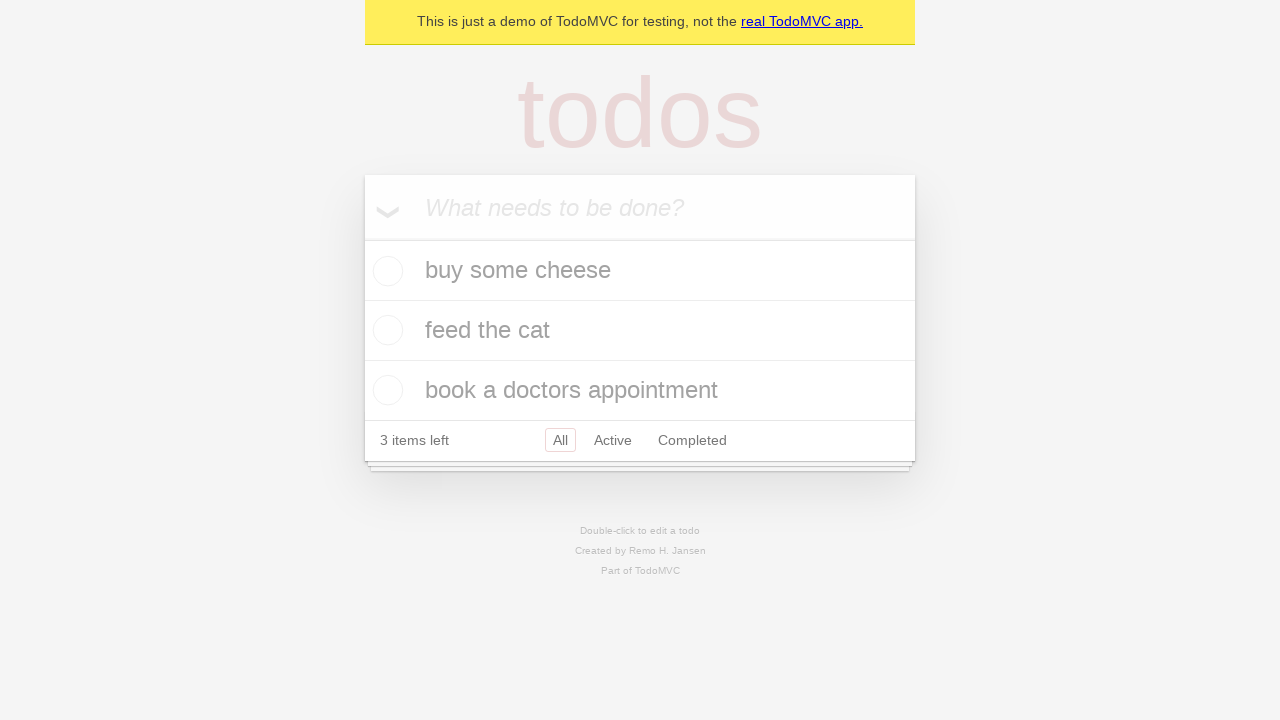

Waited for todo items to be visible in uncompleted state
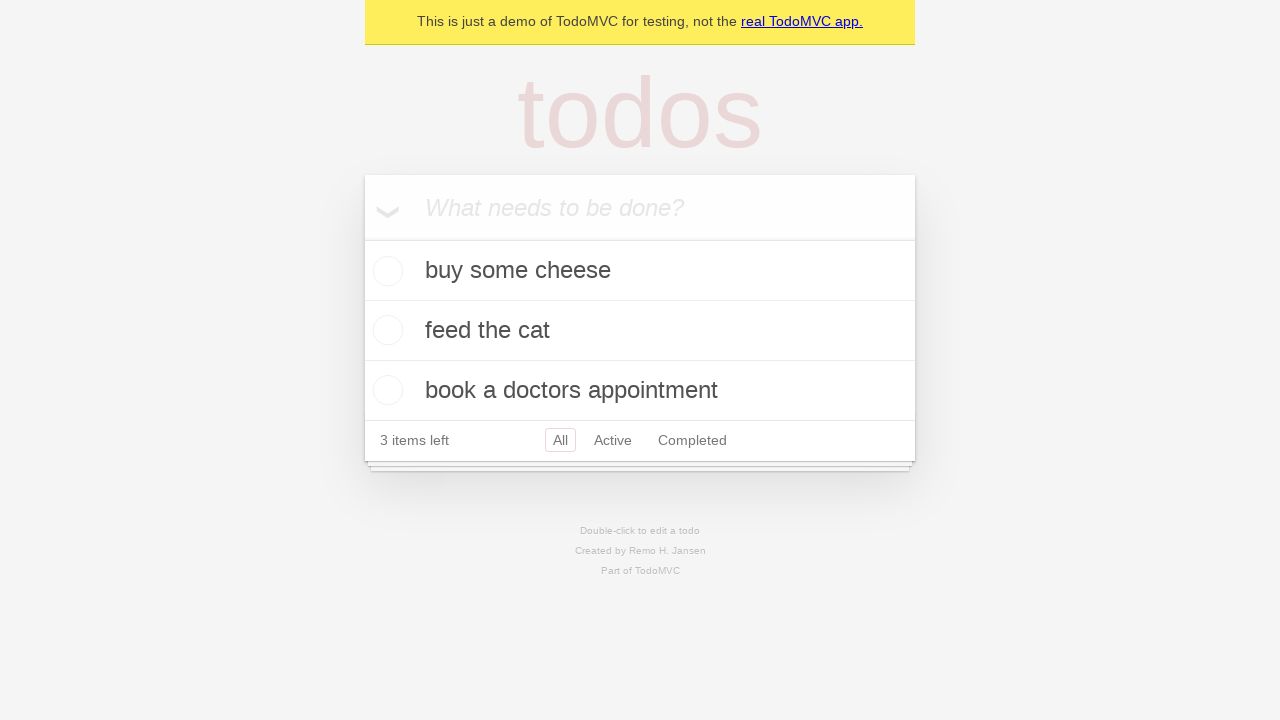

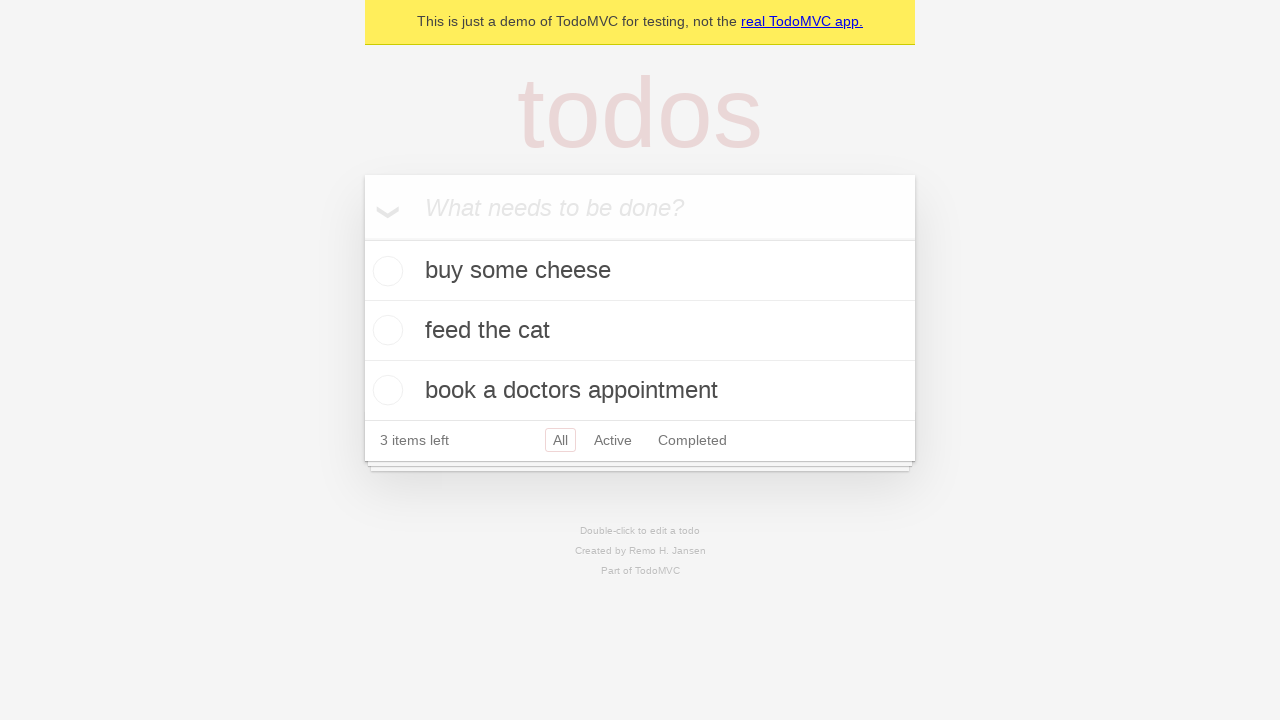